Navigates to a Latvian car classifieds website (ss.com) and clicks on a specific car brand link to browse car listings.

Starting URL: https://www.ss.com/lv/transport/cars/

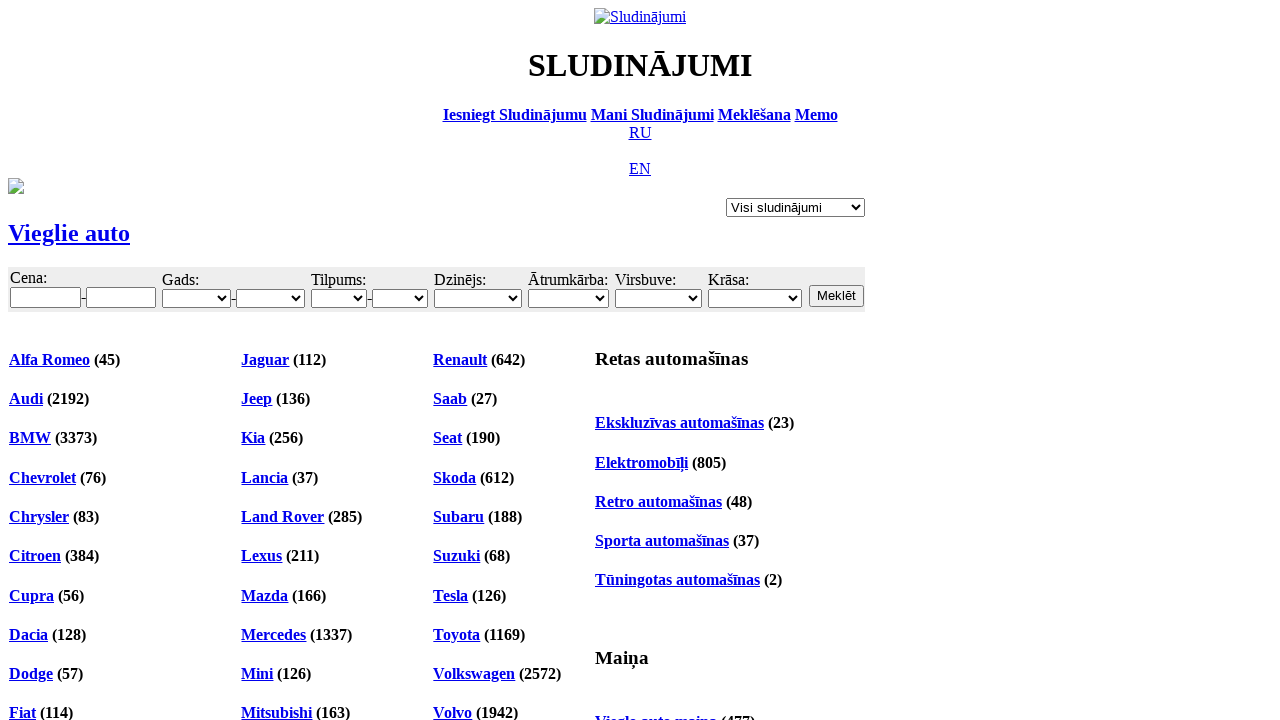

Waited for page to load - network idle state reached
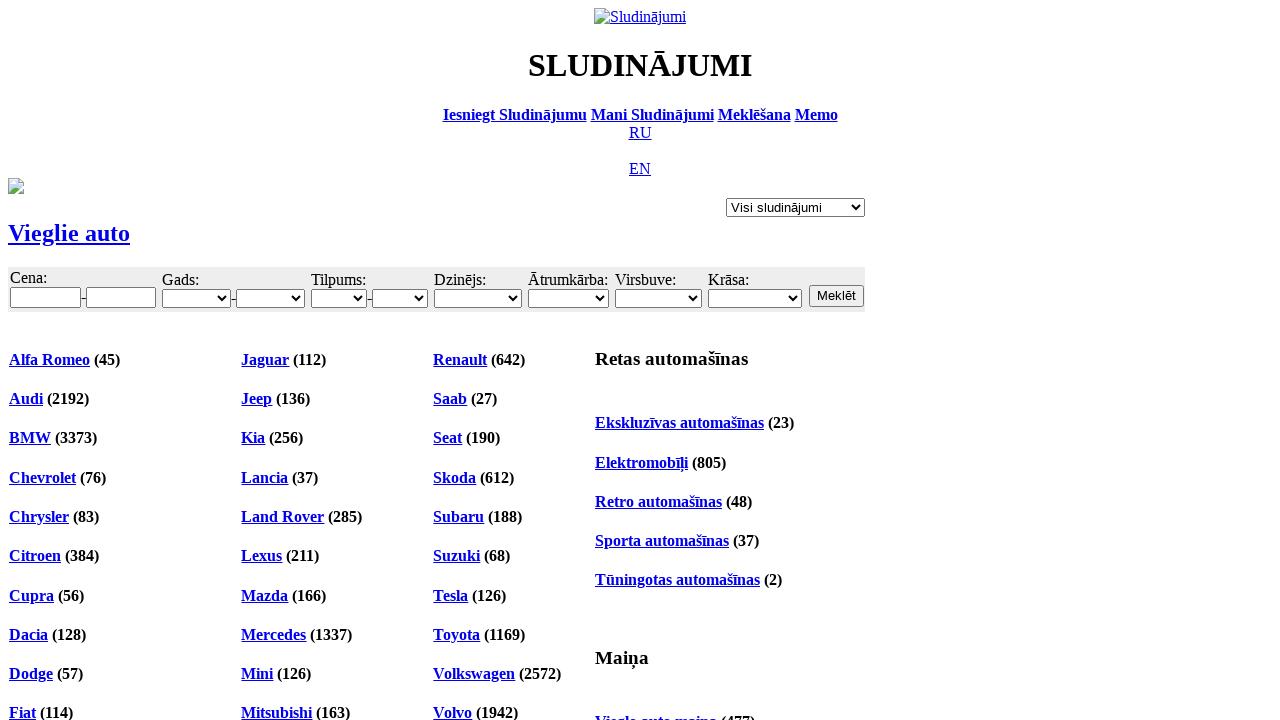

Clicked on BMW car brand link at (30, 438) on text=BMW
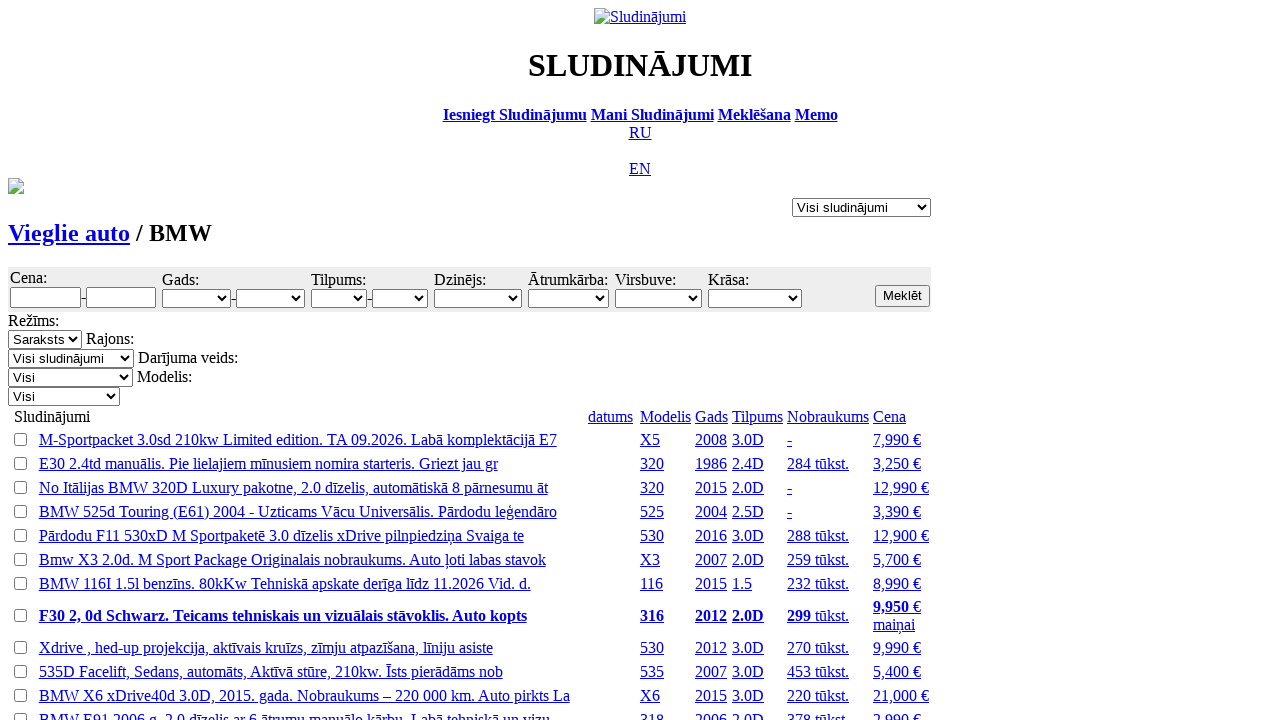

Waited for BMW brand page to load - network idle state reached
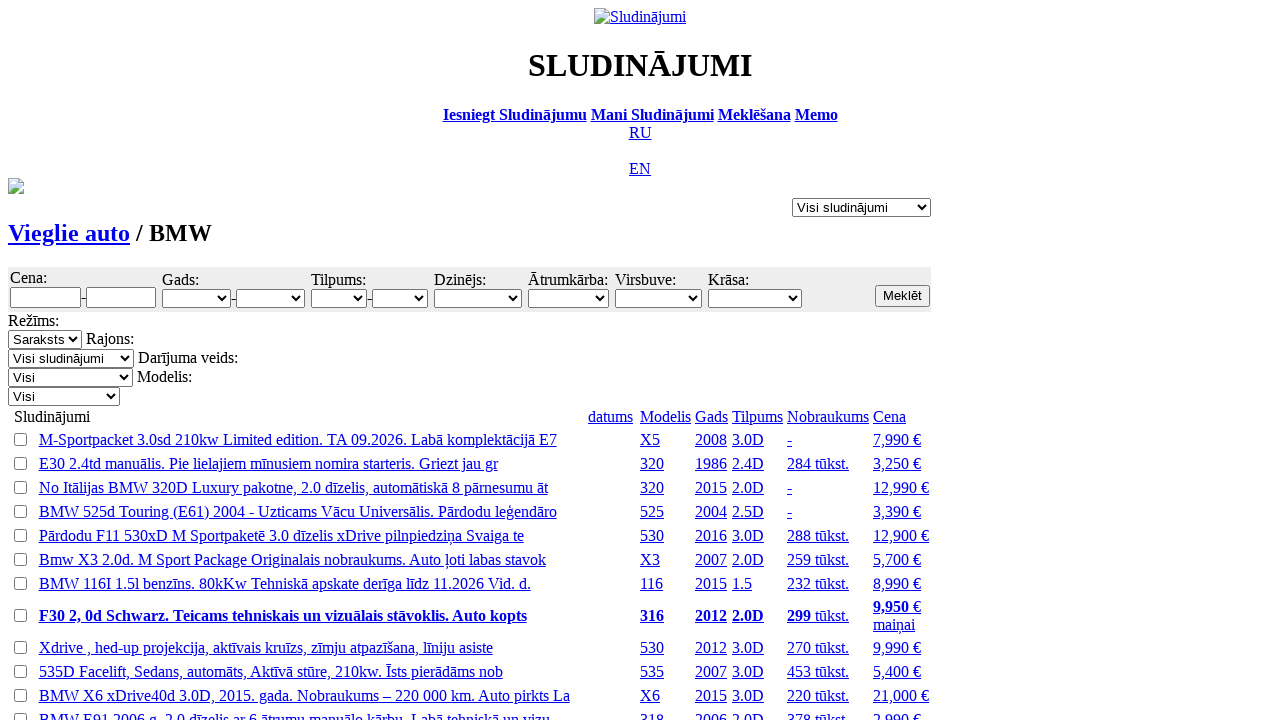

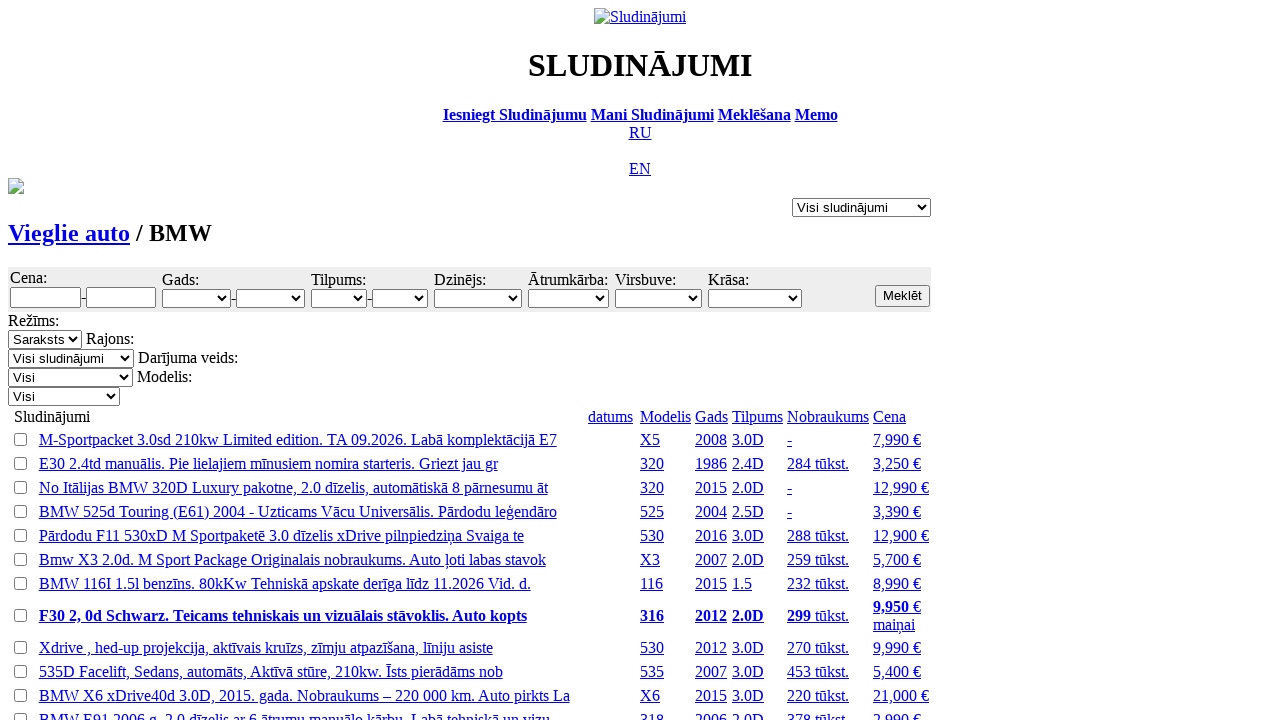